Tests clicking a button with a dynamic ID multiple times on a UI testing playground site to verify the button can be located and clicked regardless of its changing ID.

Starting URL: http://uitestingplayground.com/dynamicid/

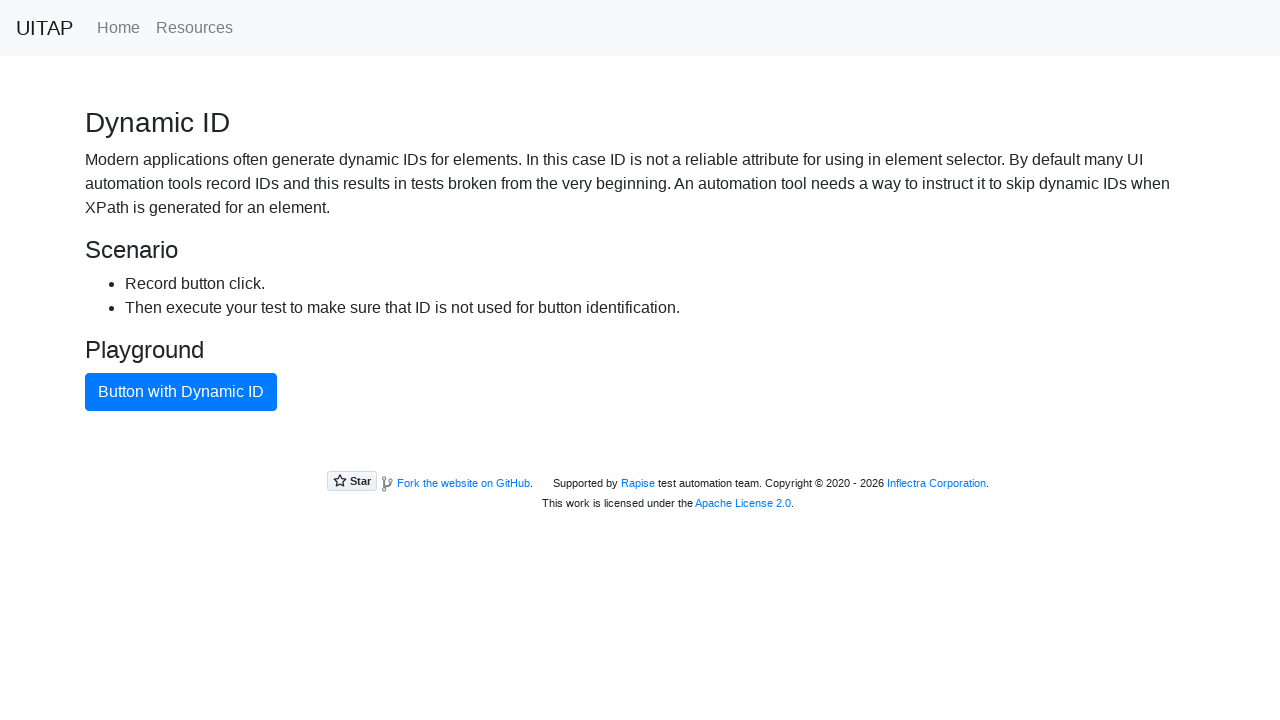

Clicked button with dynamic ID at (181, 392) on button.btn.btn-primary
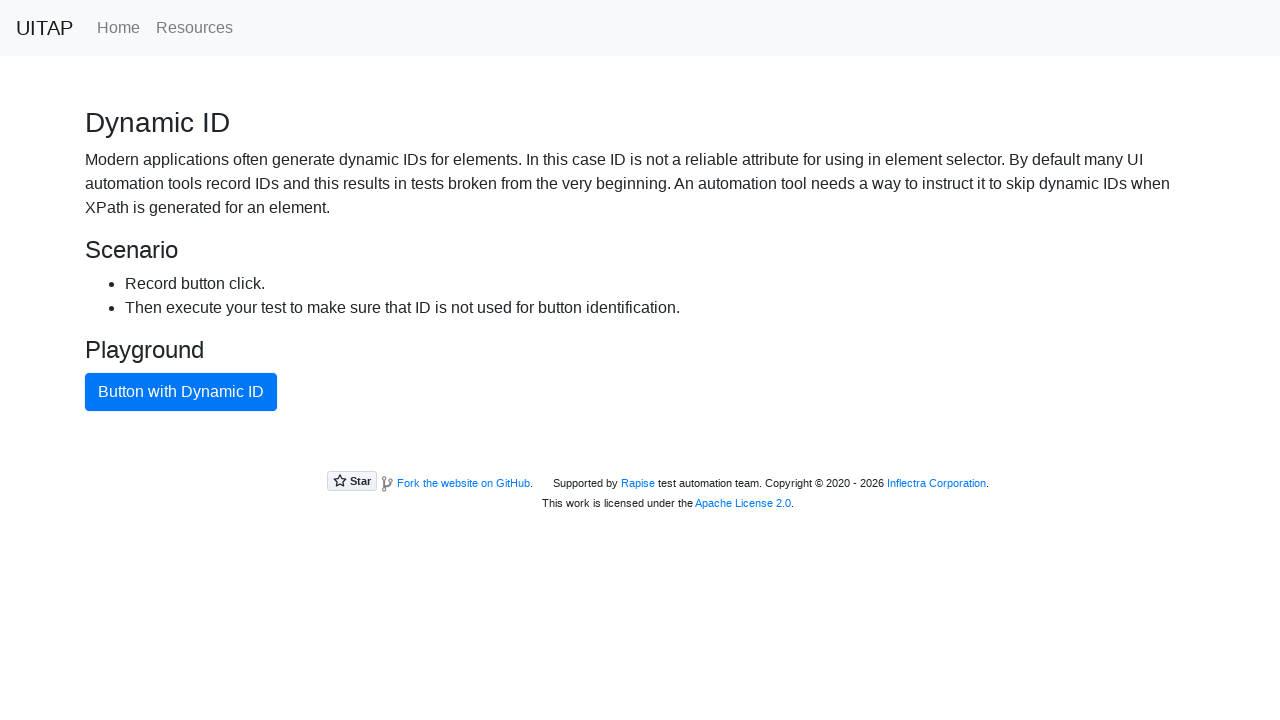

Waited 500ms for page to regenerate dynamic ID
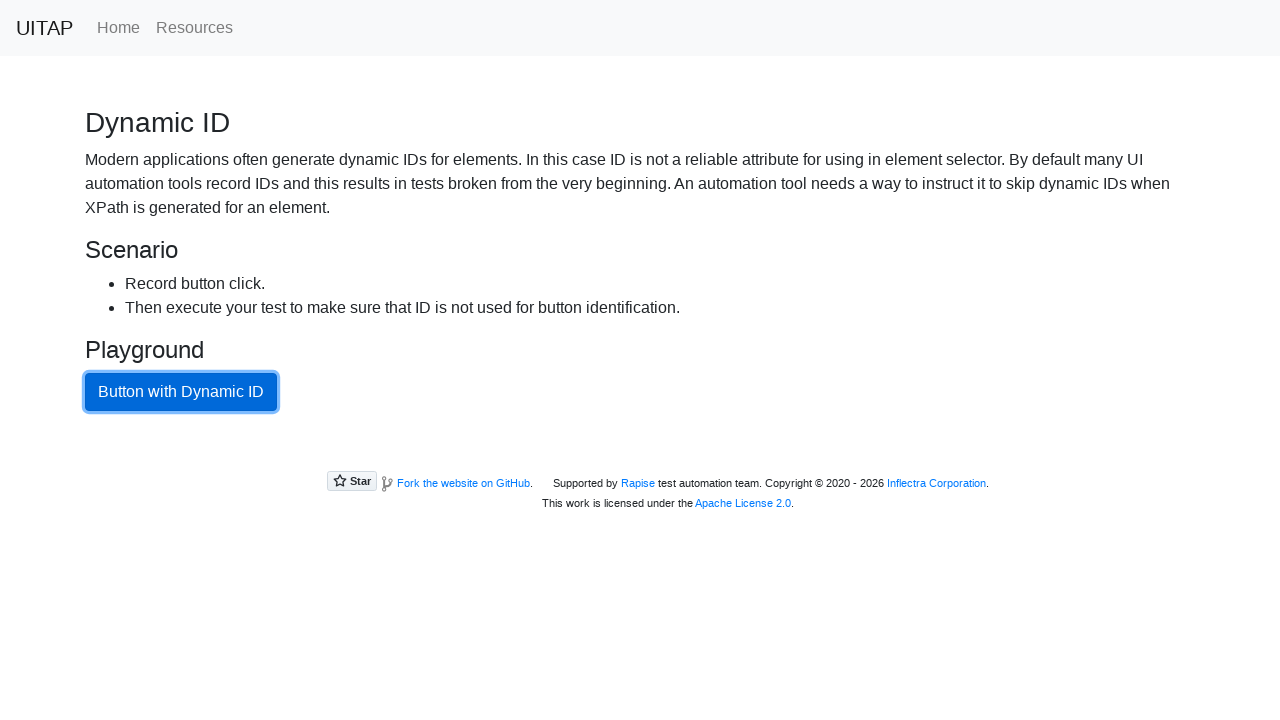

Clicked button with dynamic ID at (181, 392) on button.btn.btn-primary
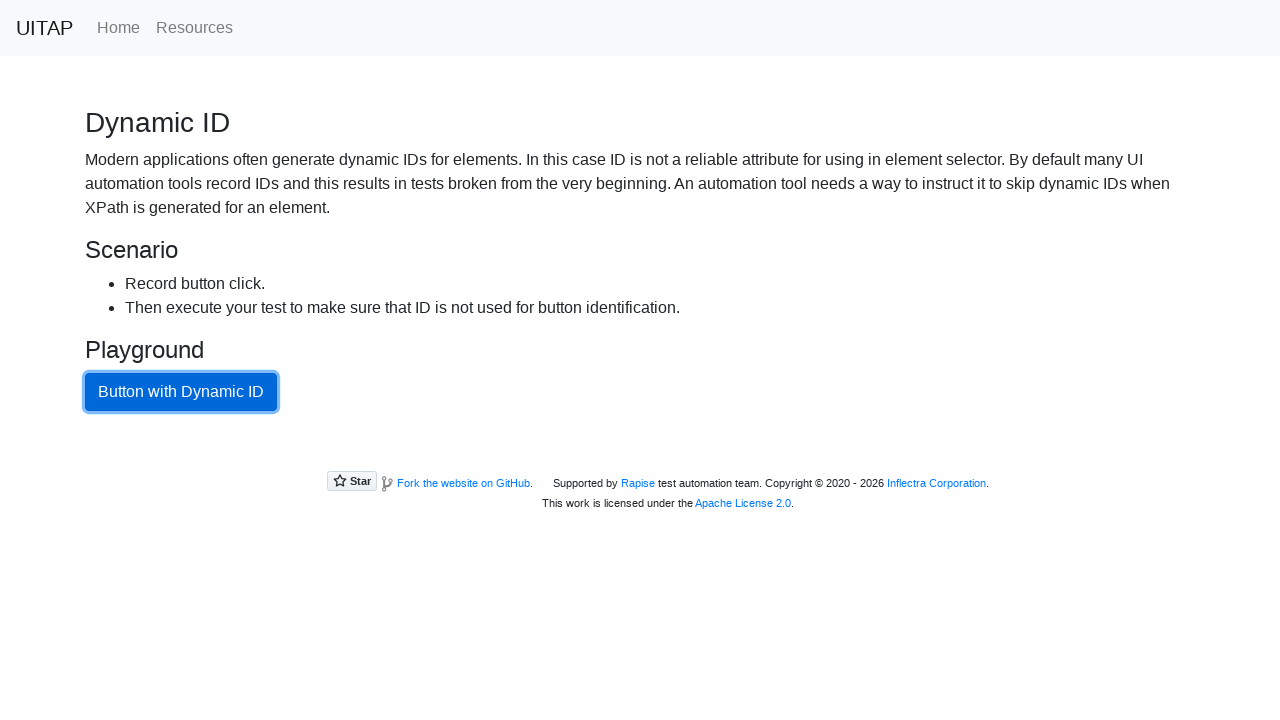

Waited 500ms for page to regenerate dynamic ID
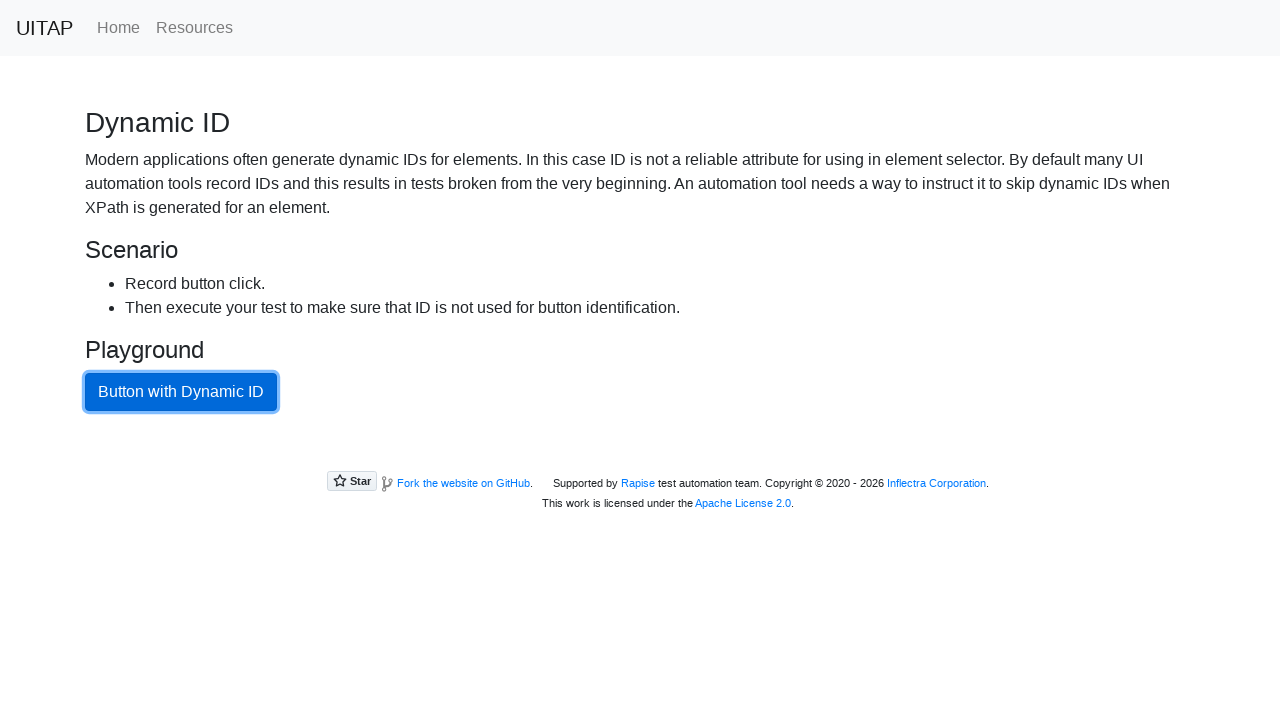

Clicked button with dynamic ID at (181, 392) on button.btn.btn-primary
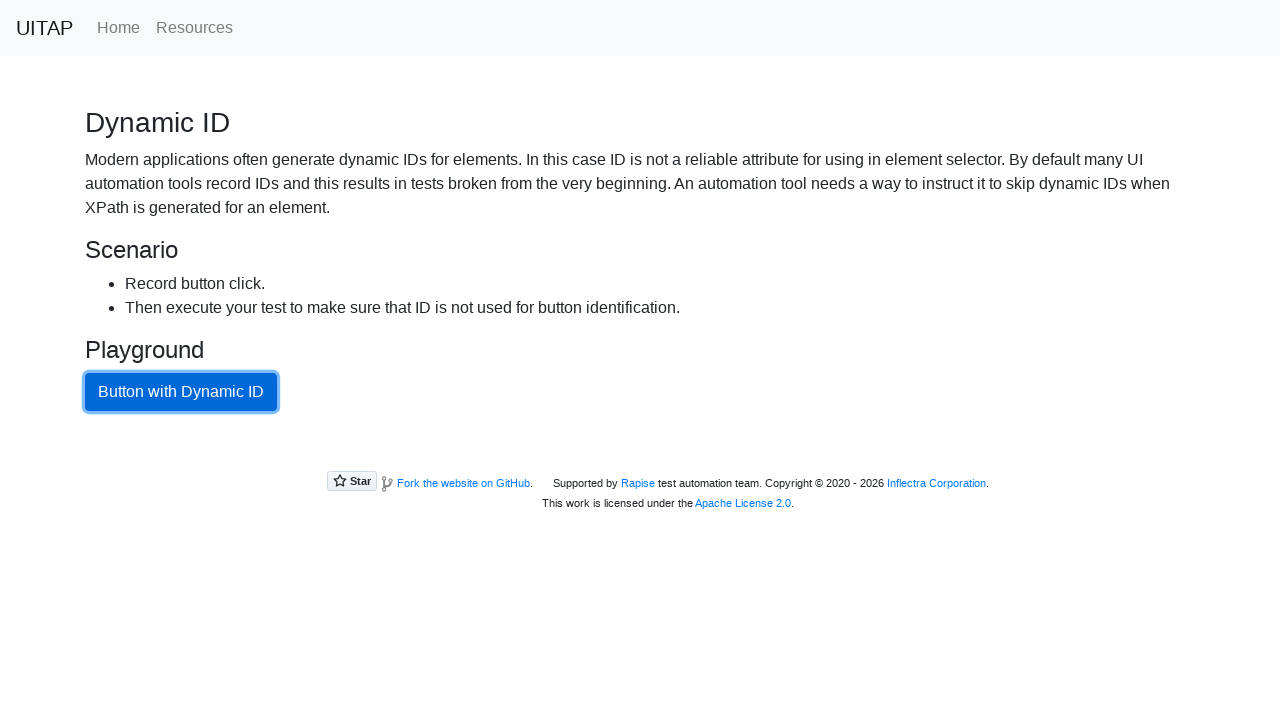

Waited 500ms for page to regenerate dynamic ID
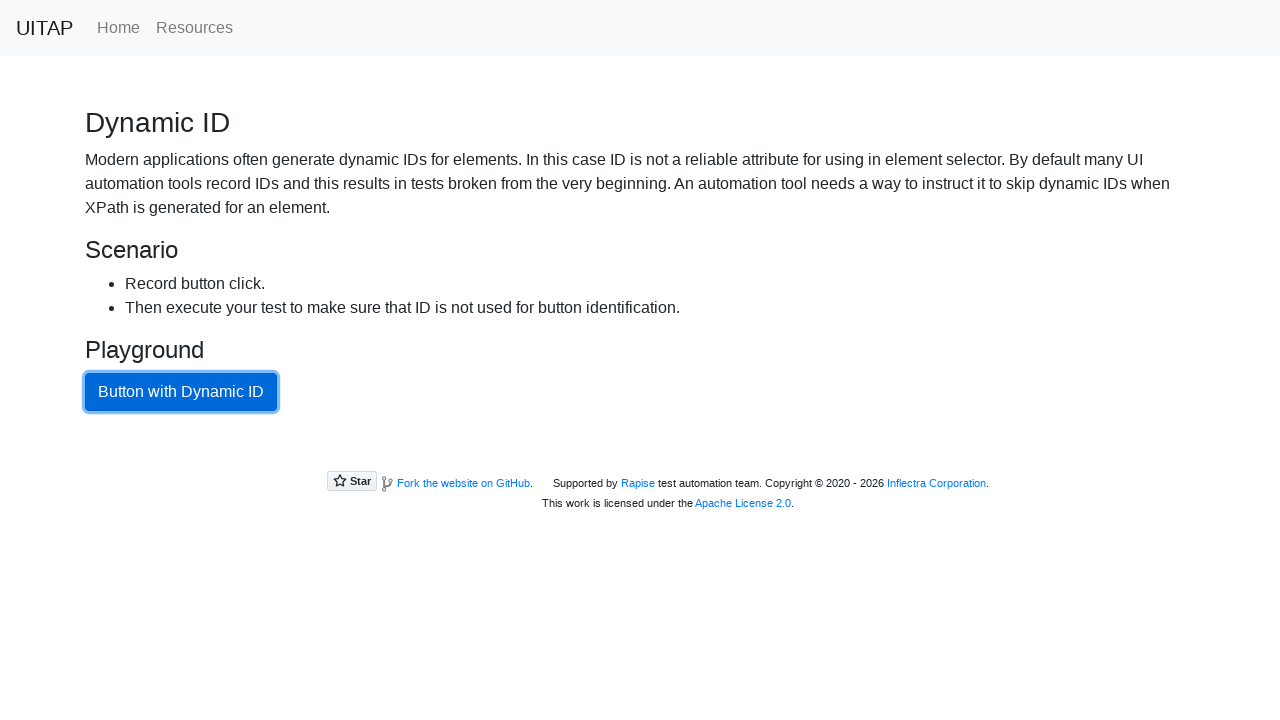

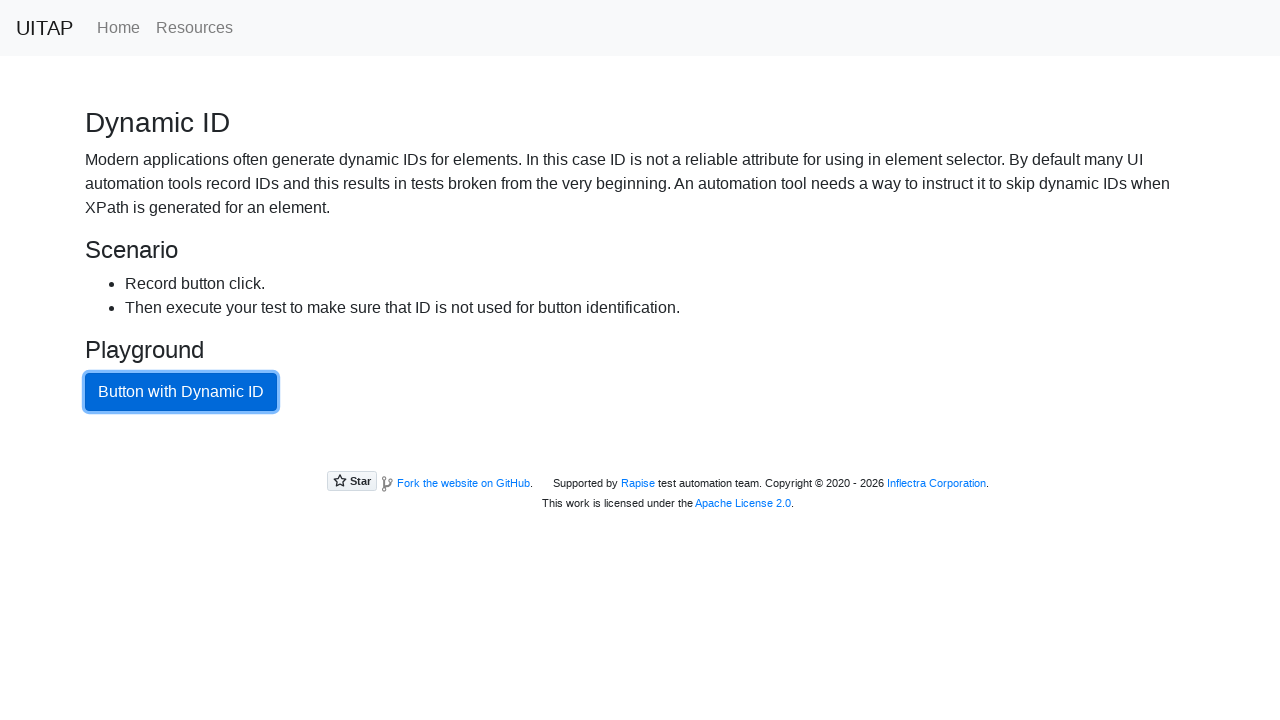